Tests link functionality by clicking a simple link that opens in a new tab, verifying the new page loads, then closing it and returning to the original tab

Starting URL: https://demoqa.com/links

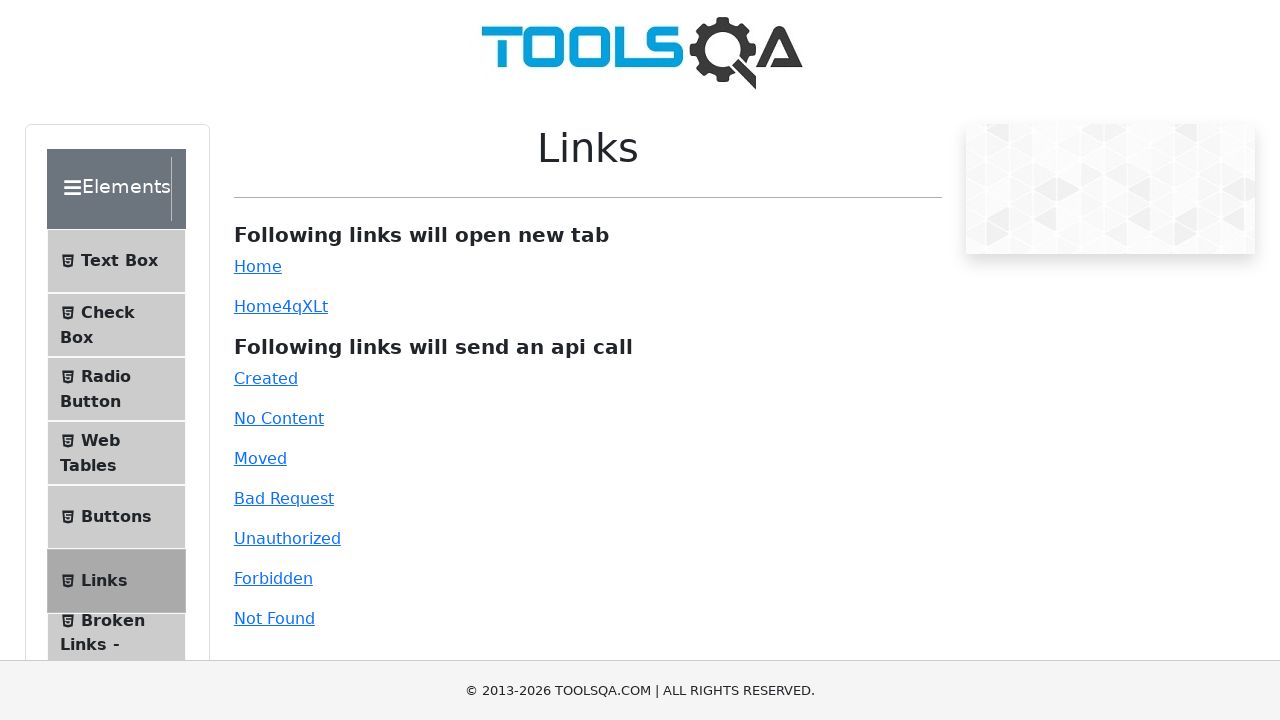

Clicked simple link that opens in a new tab at (258, 266) on #simpleLink
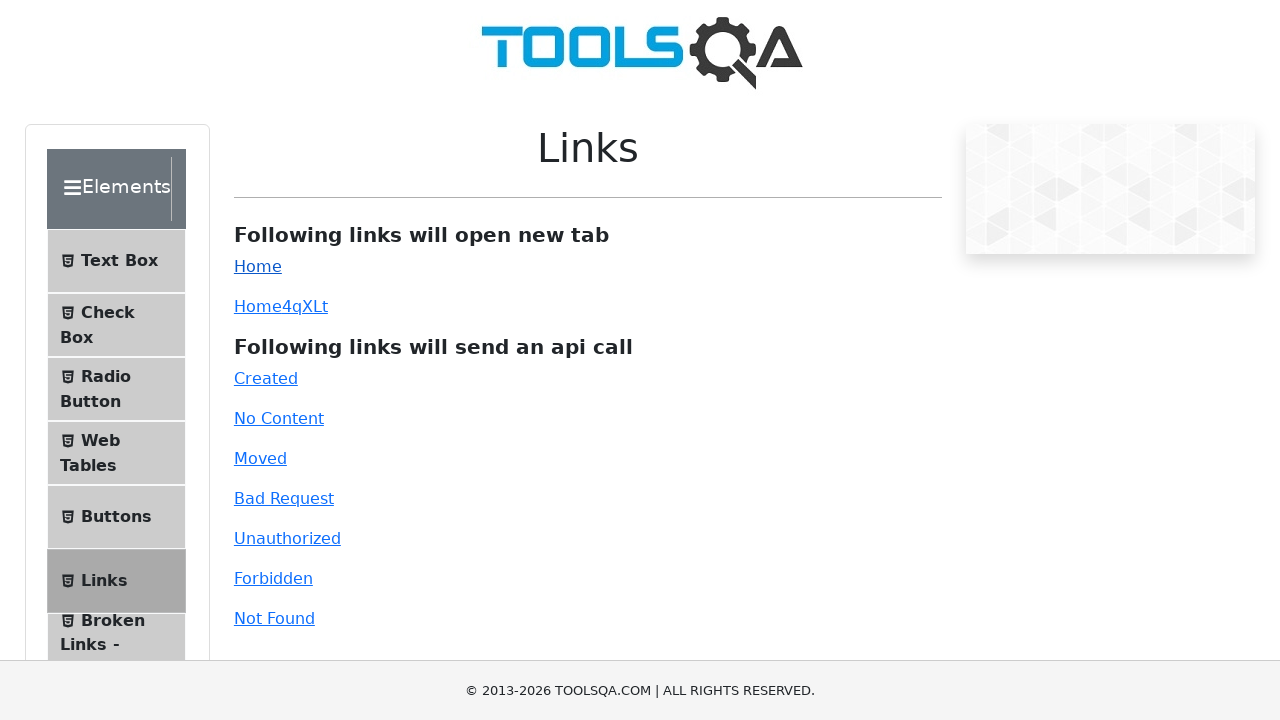

New page opened and captured
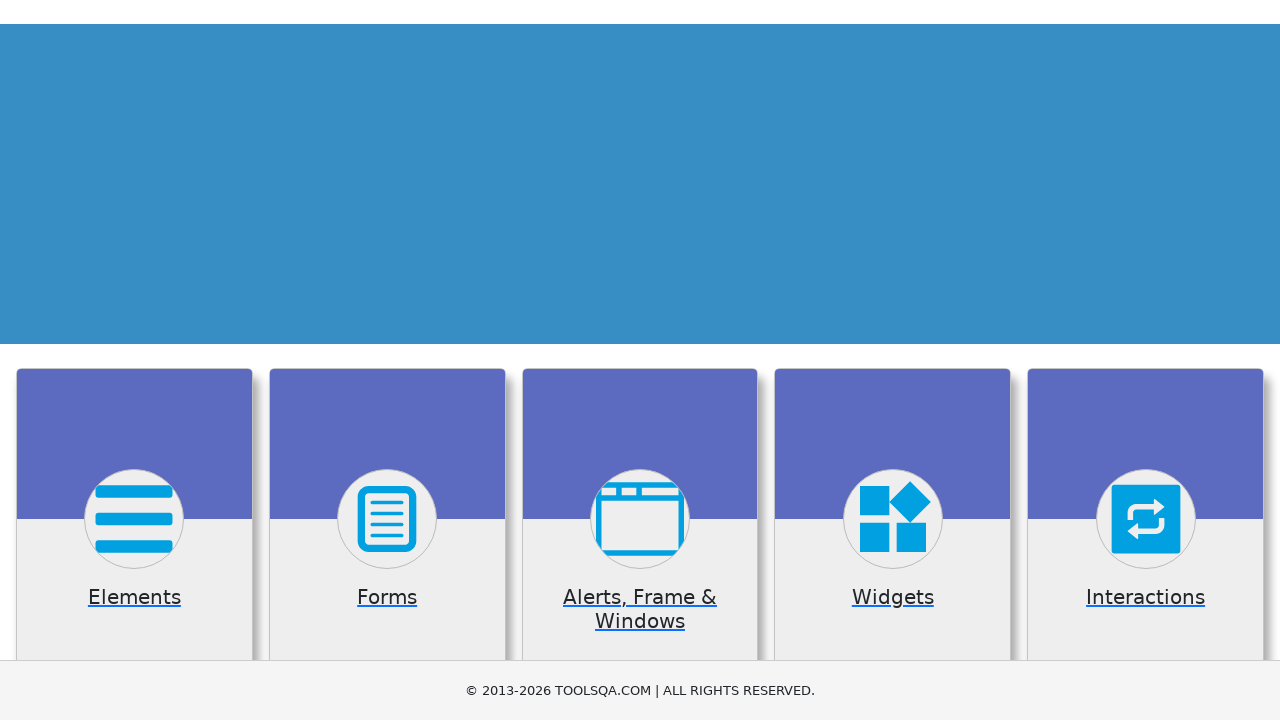

Home banner loaded on new page
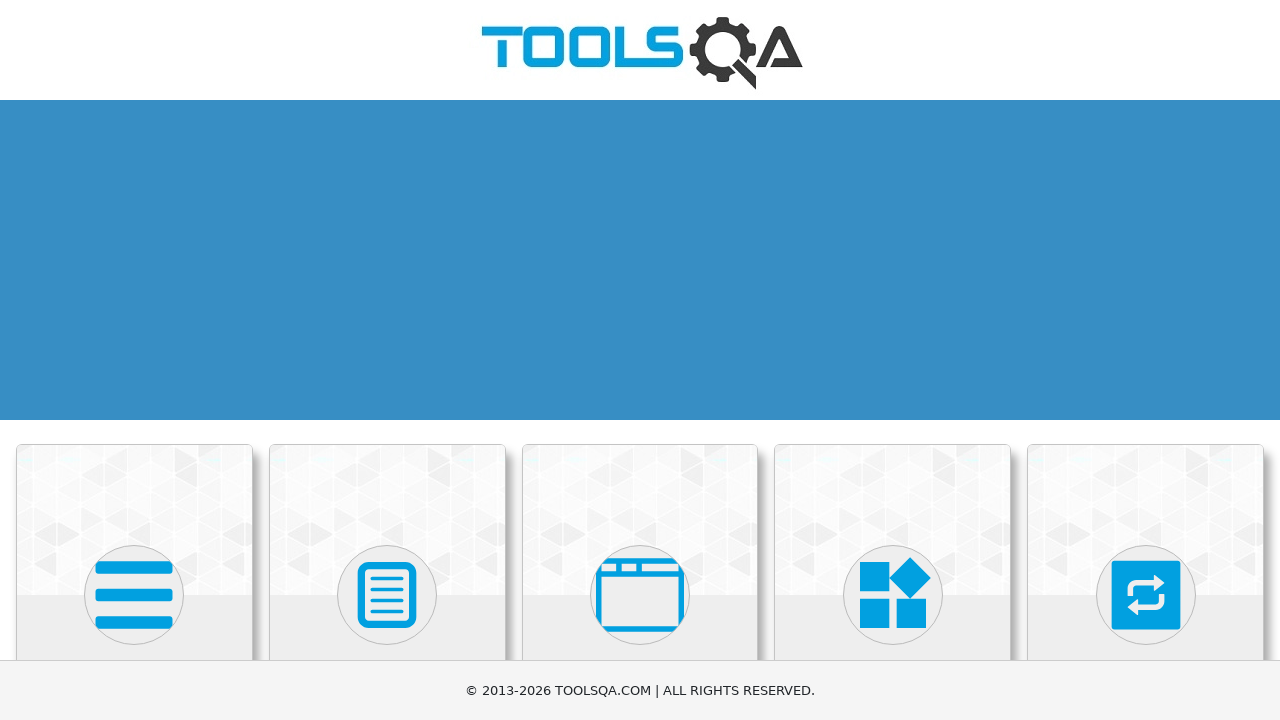

Closed new tab and returned to original page
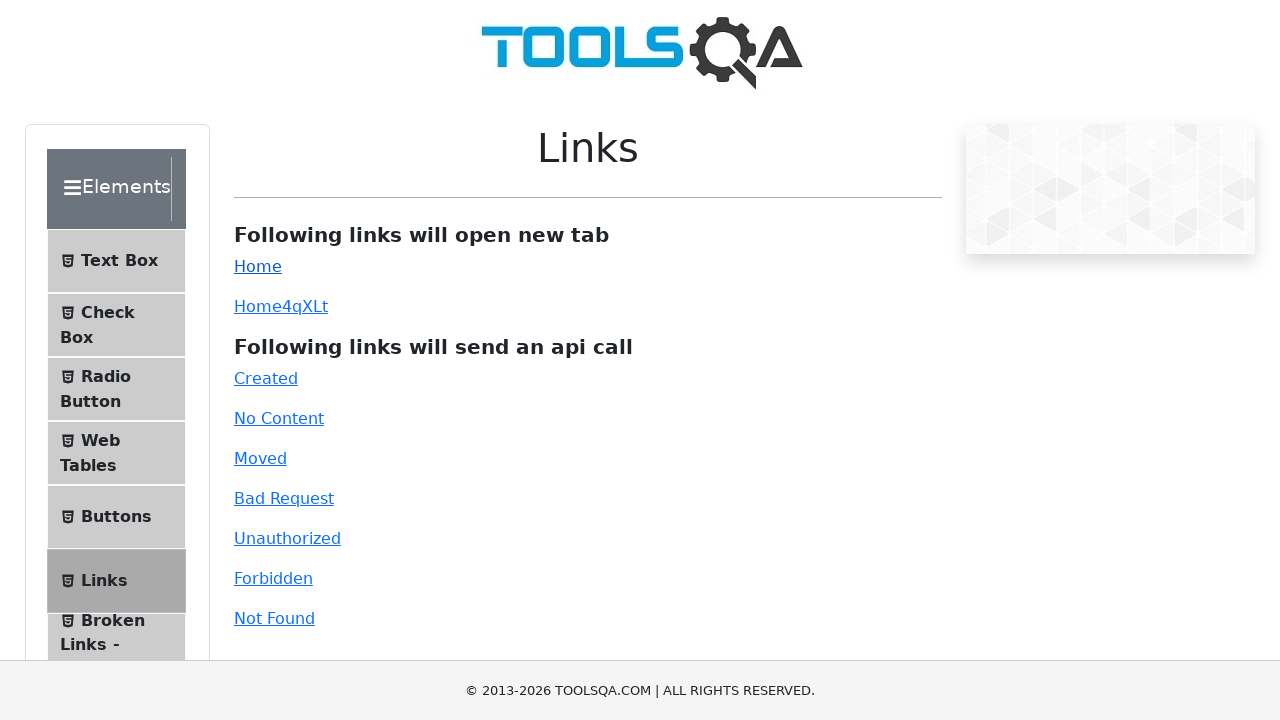

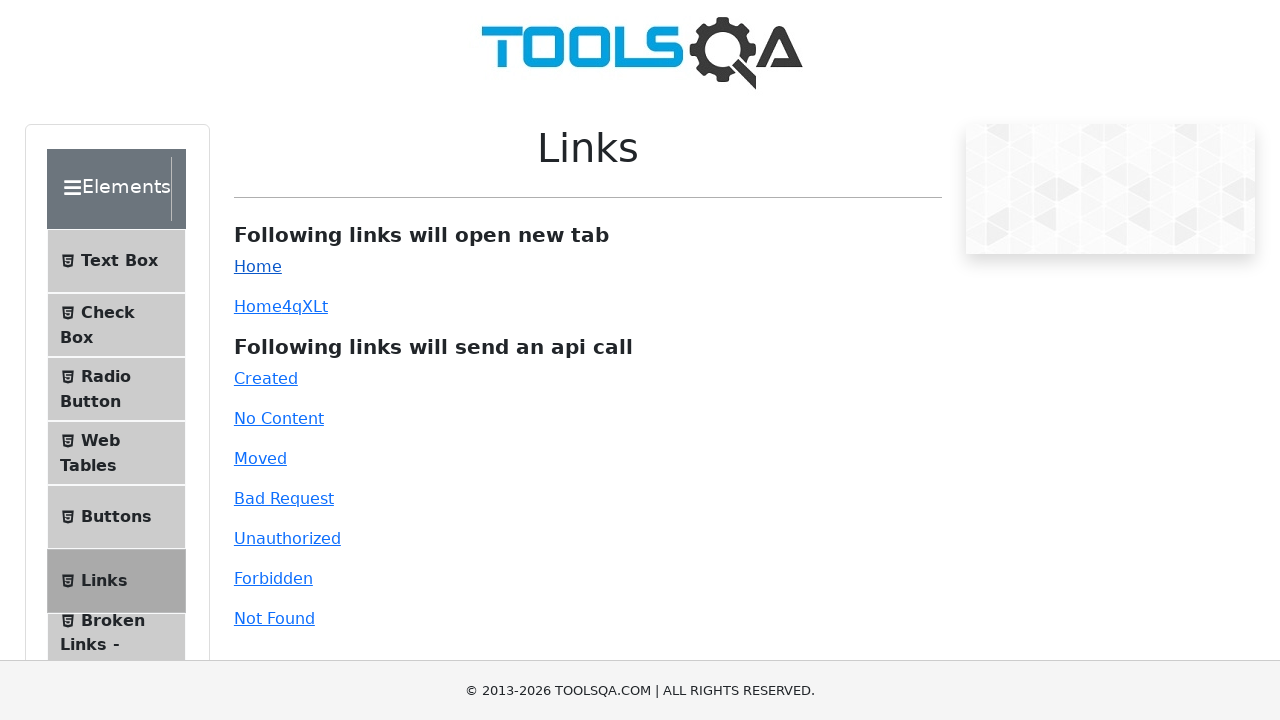